Navigates to a stock historical data page and verifies that stock price elements are displayed on the page

Starting URL: https://www.equitypandit.com/historical-data/RELIANCE

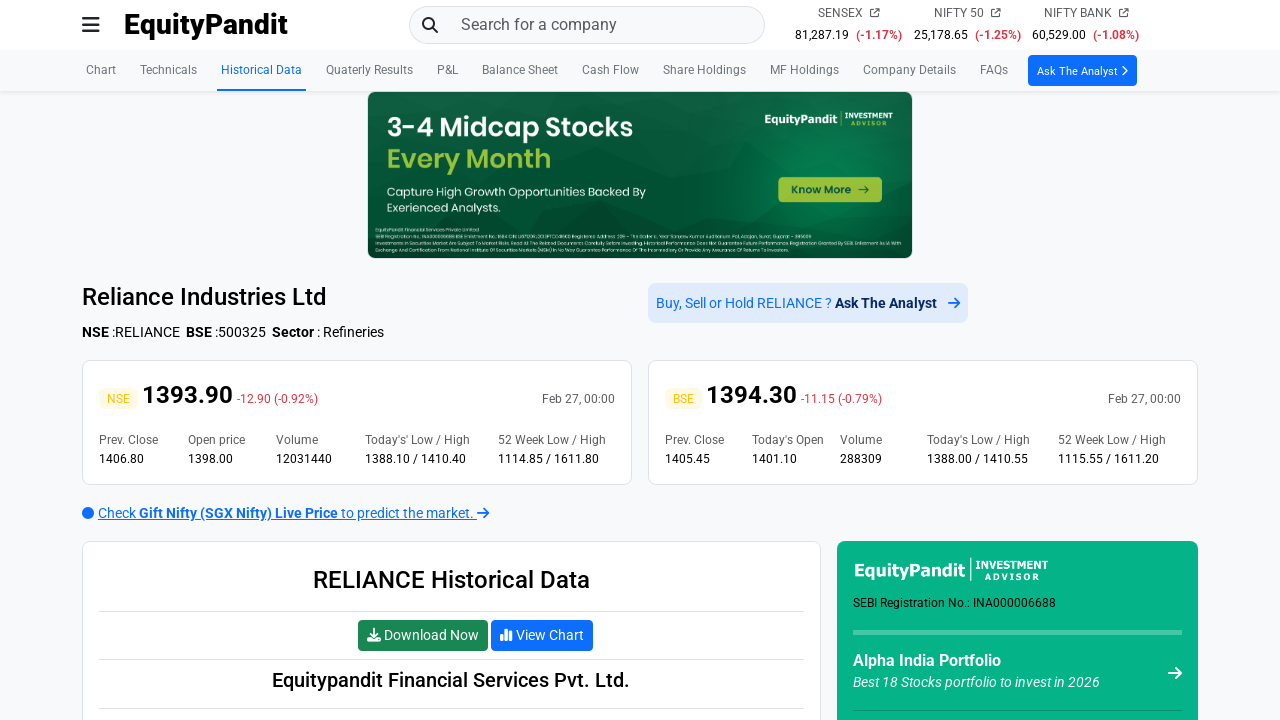

Navigated to RELIANCE historical data page
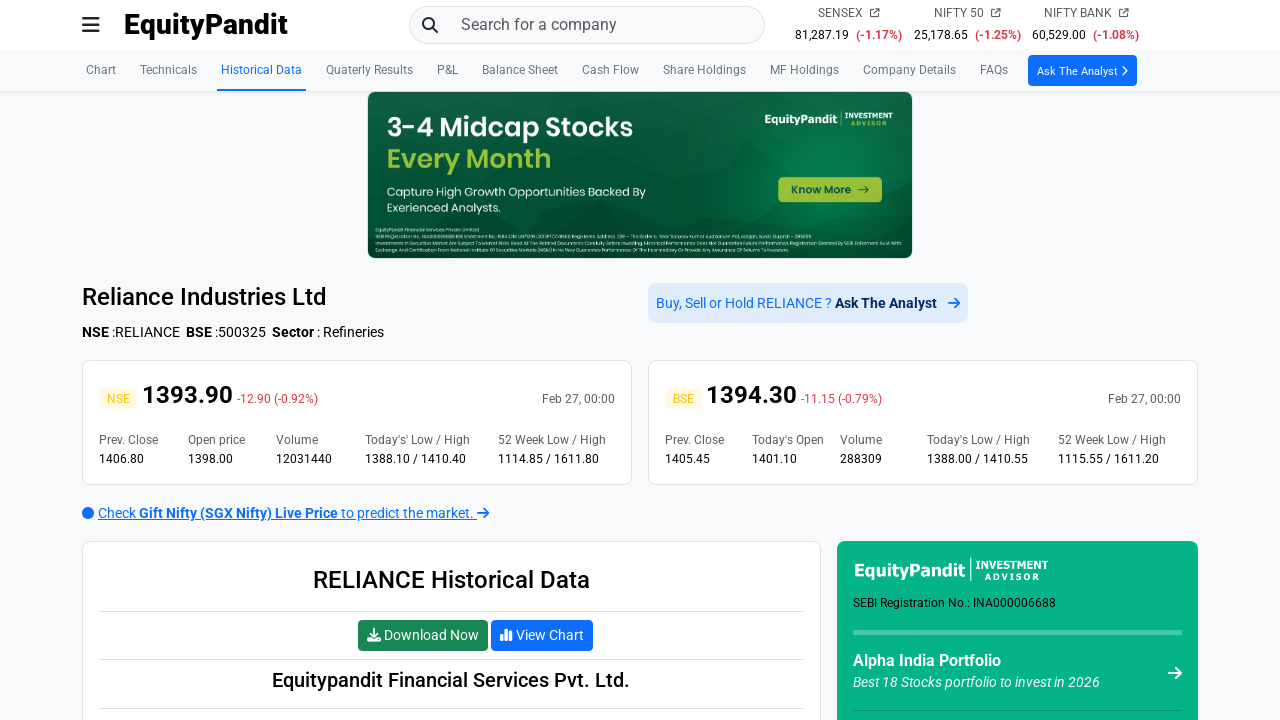

BSE opening price element loaded
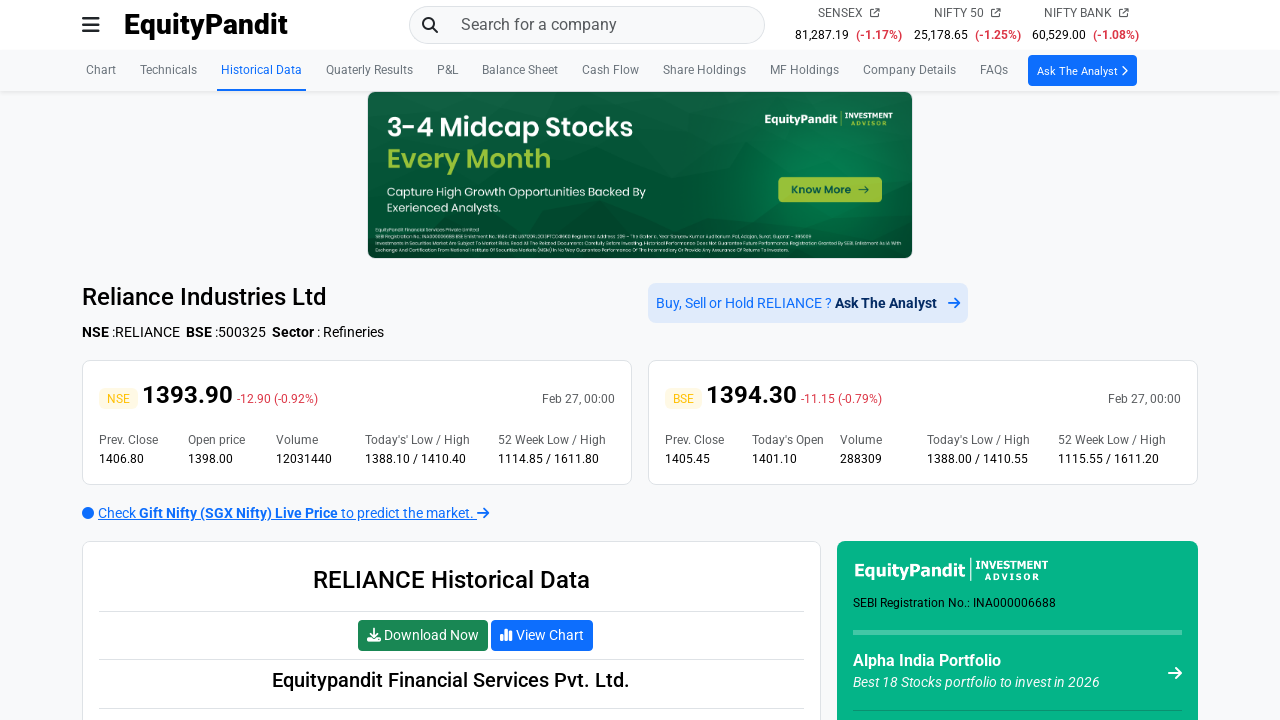

BSE current price element loaded and verified
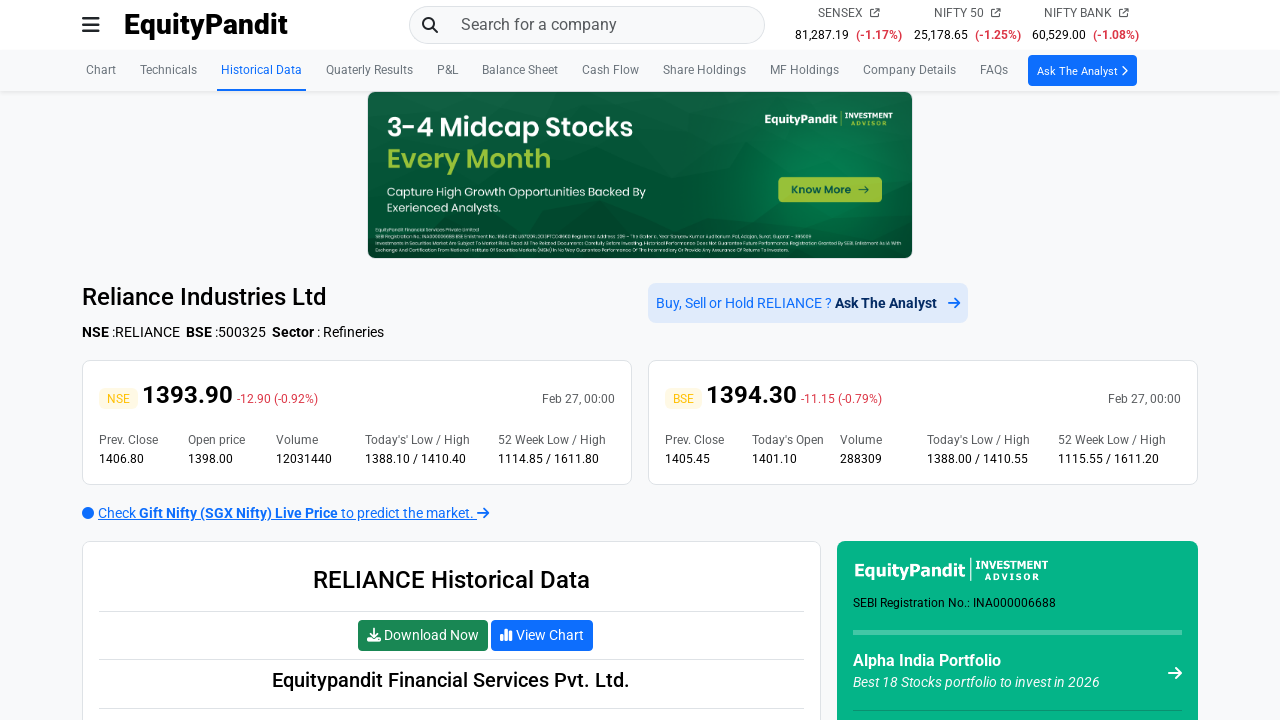

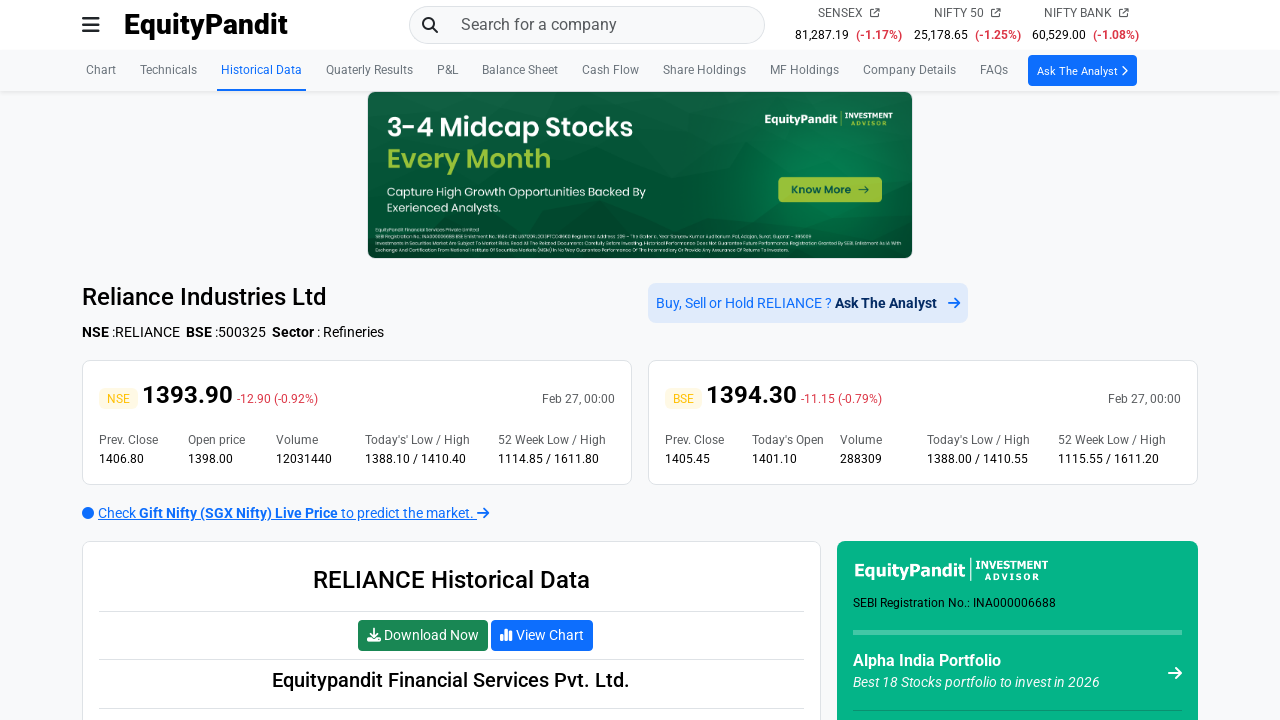